Tests date picker functionality by navigating to Top Deals page, selecting a specific date (June 12, 2027) using the calendar widget, and verifying the selected values appear correctly in the input fields.

Starting URL: https://rahulshettyacademy.com/seleniumPractise/#/

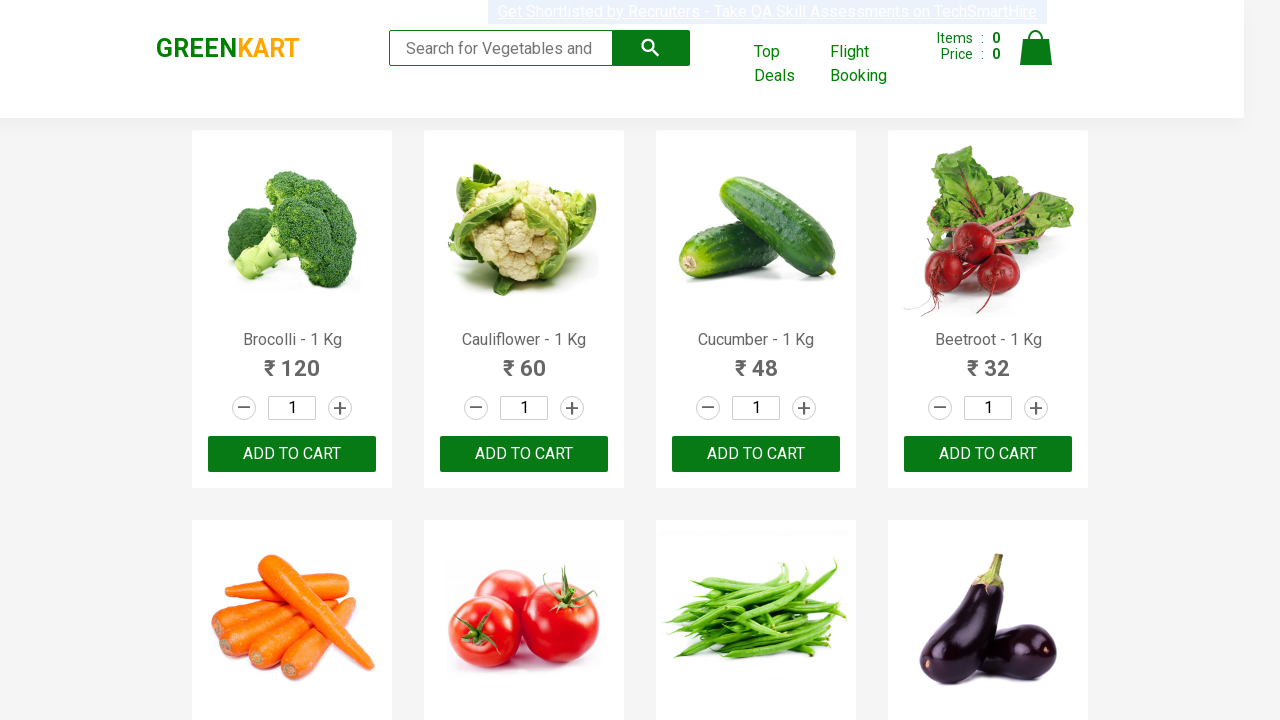

Clicked on Top Deals link to open new tab at (787, 64) on text=Top Deals
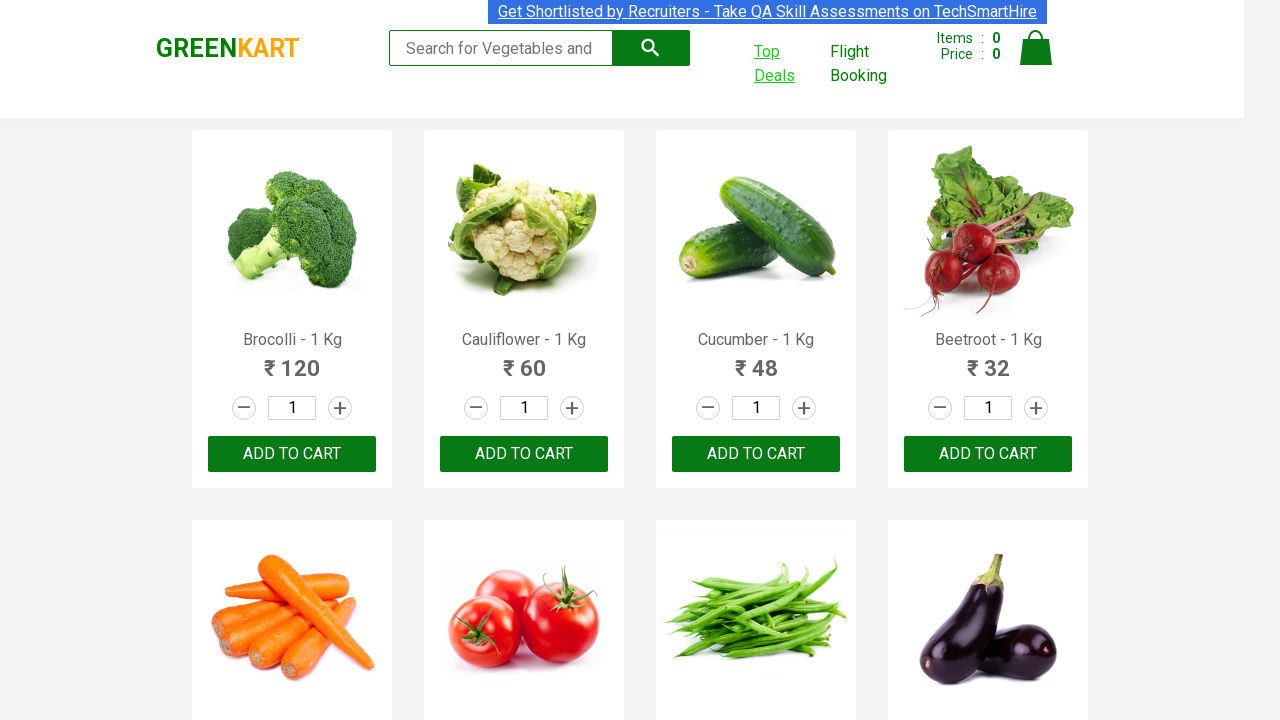

New Top Deals page loaded successfully
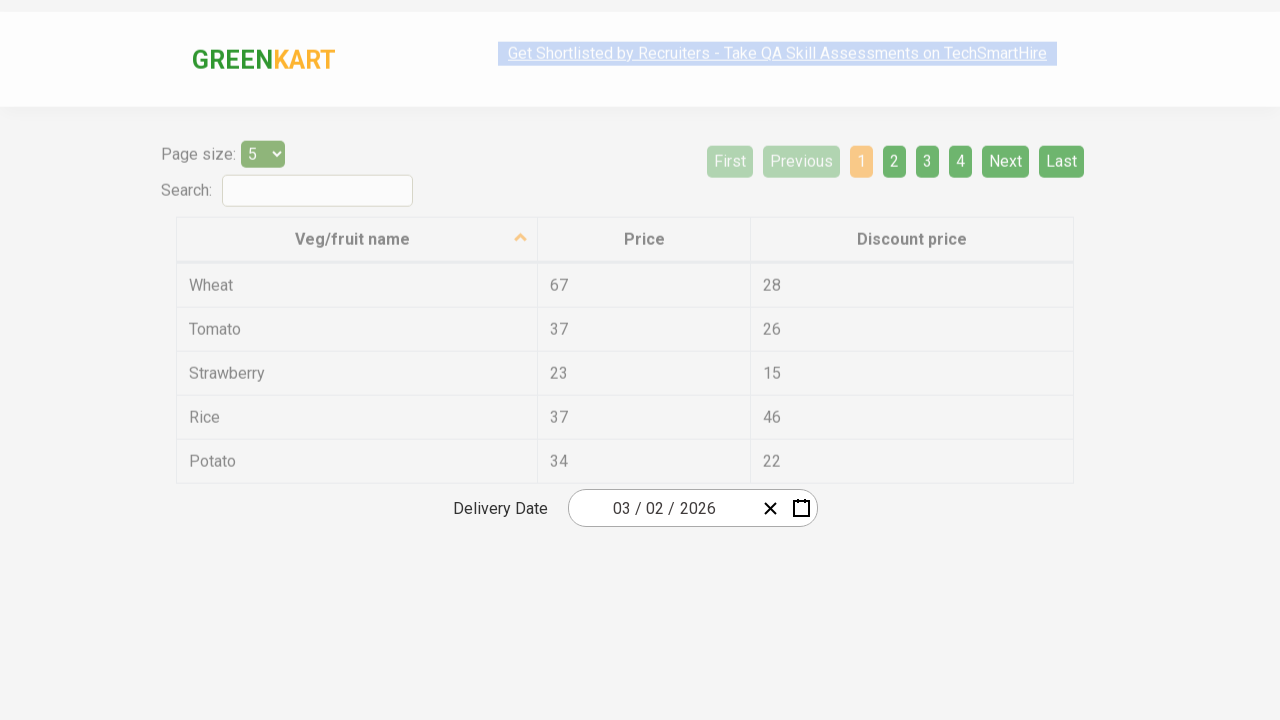

Clicked calendar button to open date picker widget at (801, 508) on .react-date-picker__calendar-button
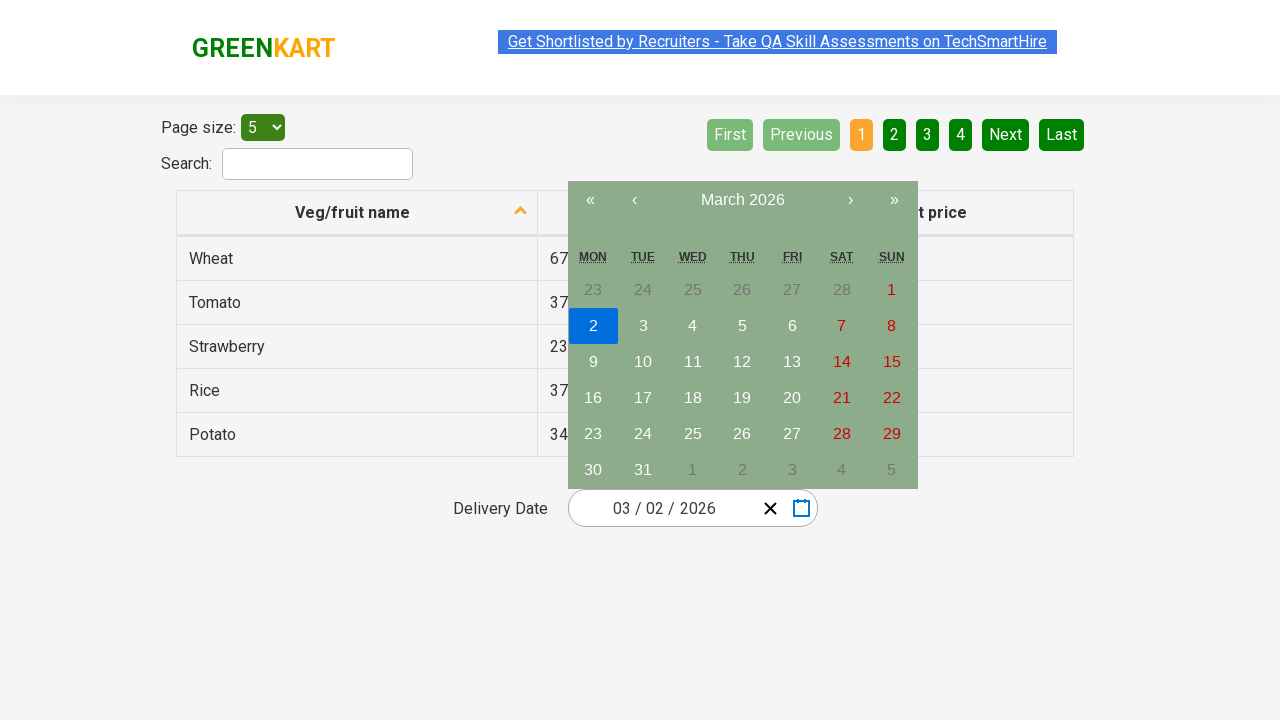

Clicked year picker label to navigate to year view at (742, 200) on .react-calendar__navigation__label
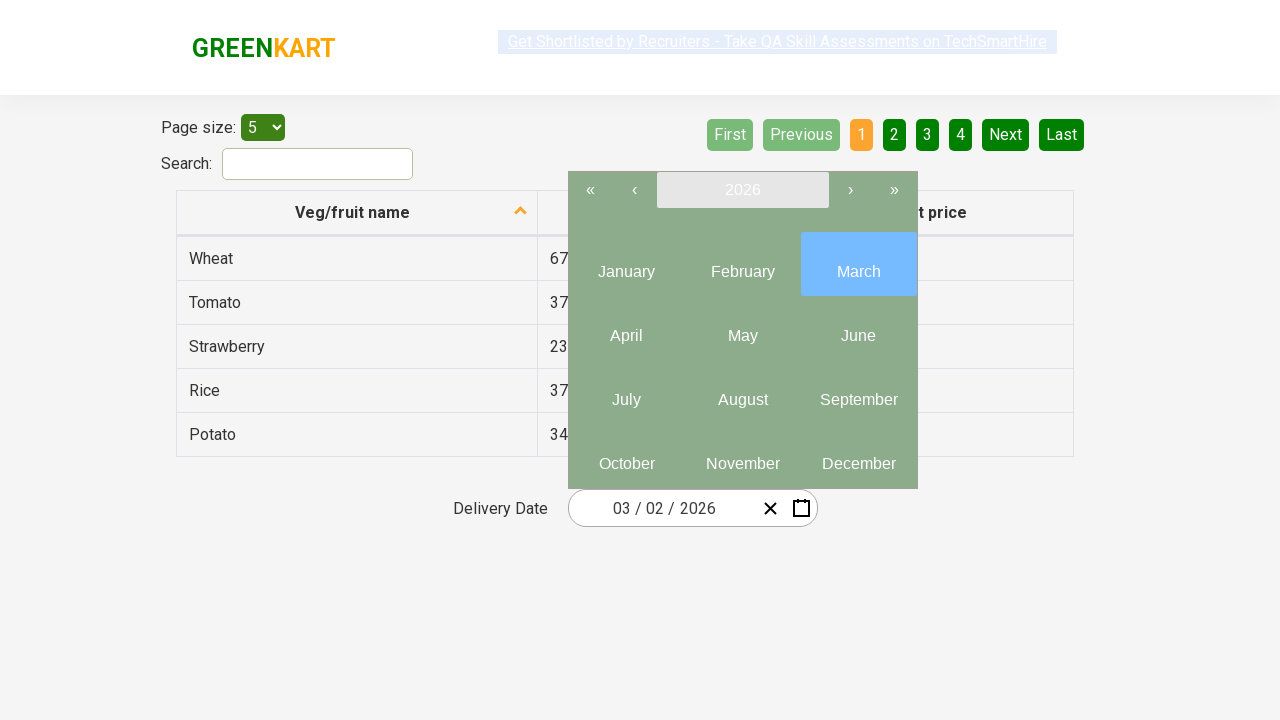

Clicked year picker label again to navigate to decade view at (742, 190) on .react-calendar__navigation__label
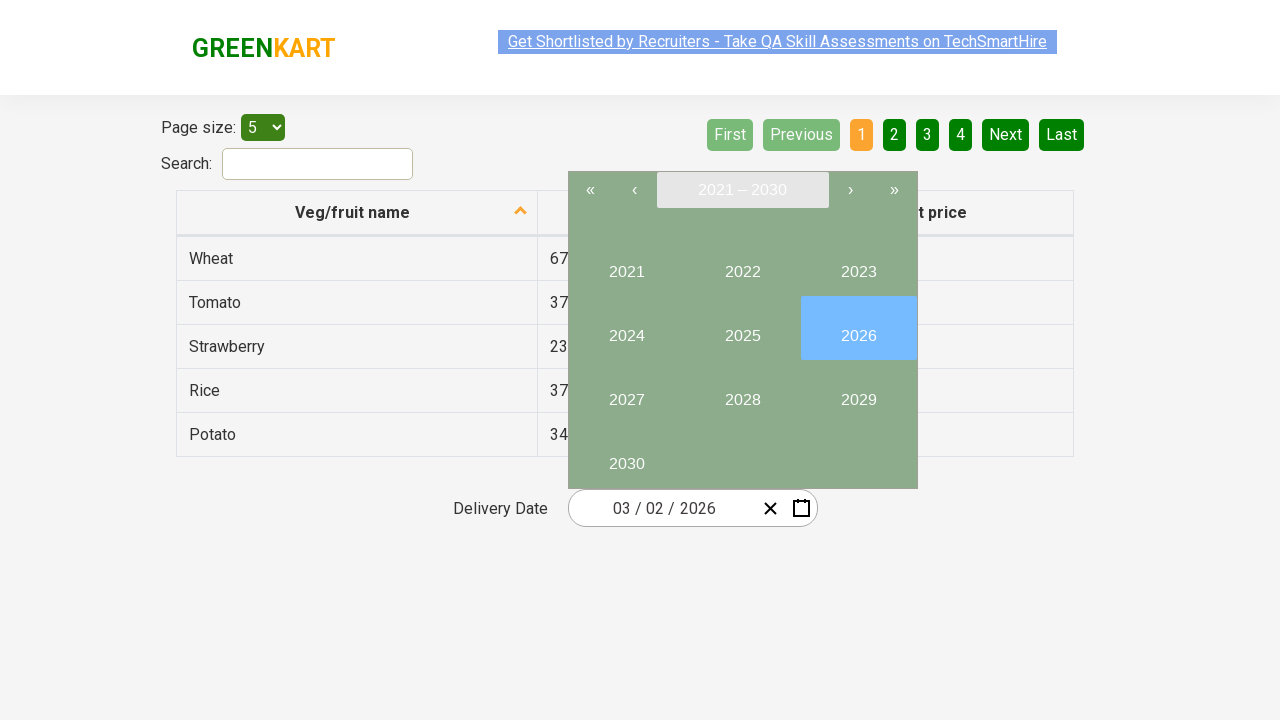

Selected year 2027 from decade view at (626, 392) on button:has-text("2027")
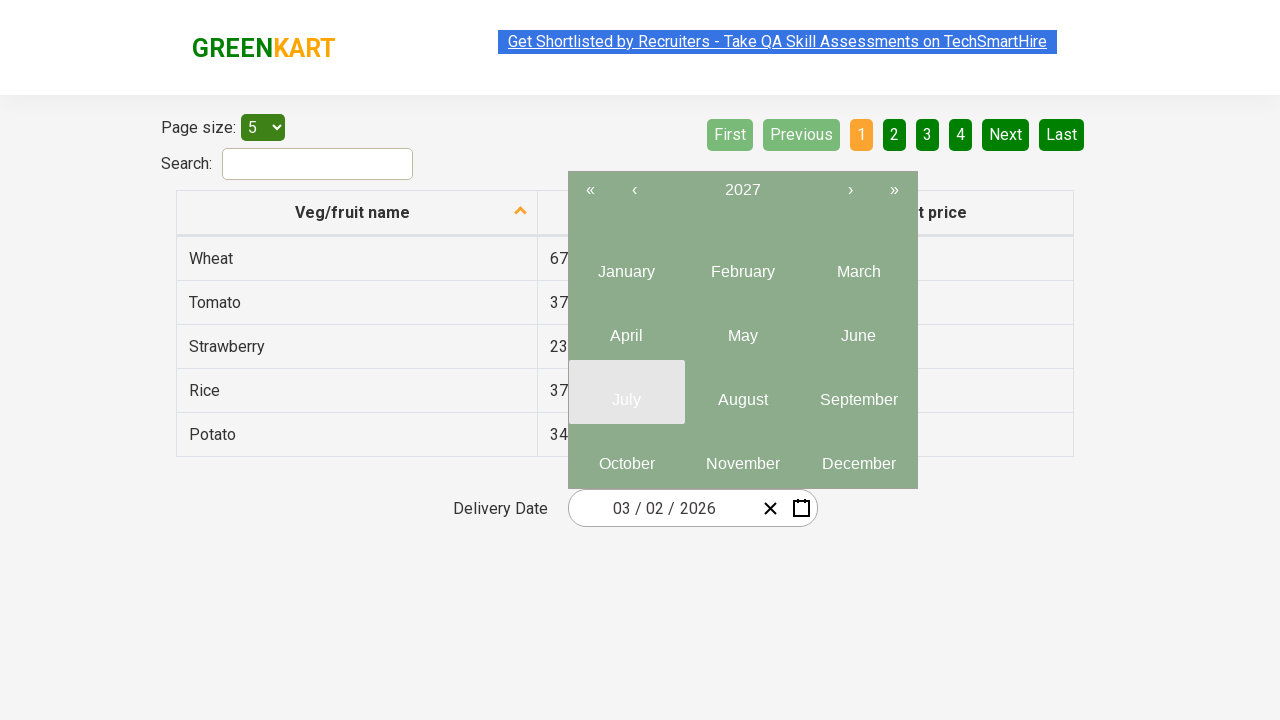

Selected month 6 (June) from year view at (858, 328) on .react-calendar__year-view__months__month >> nth=5
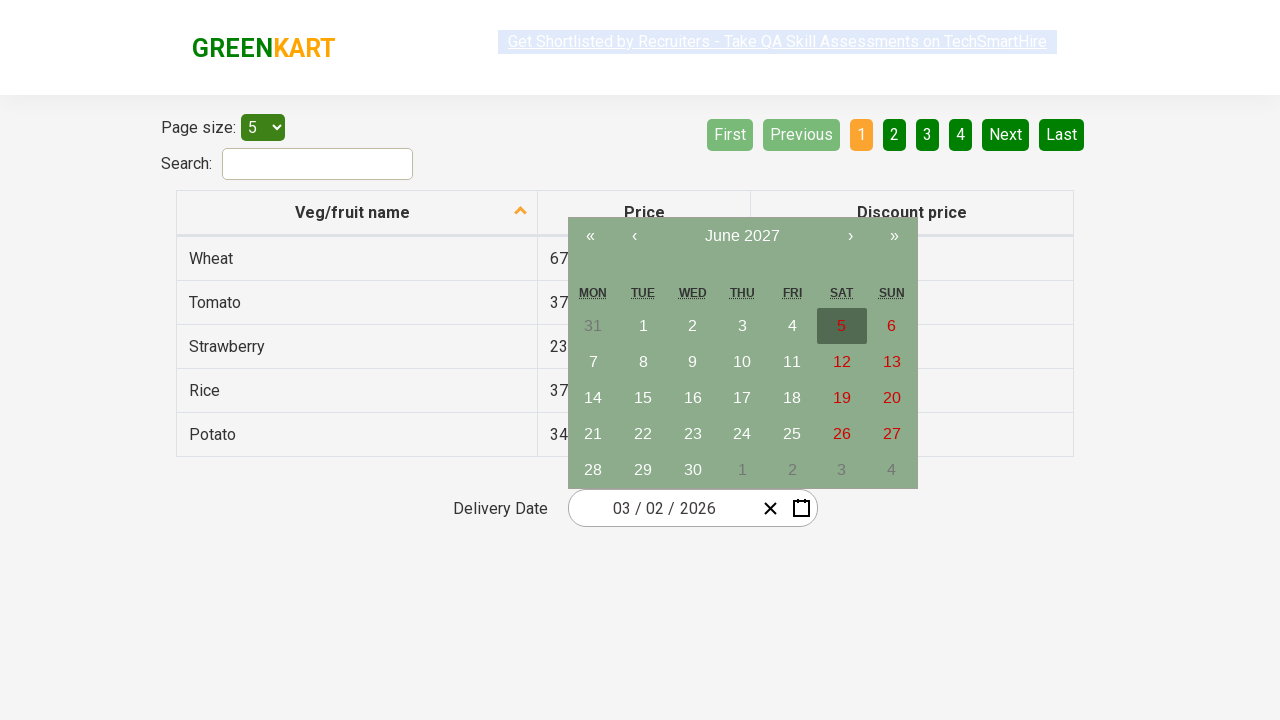

Selected date 12 from calendar at (842, 362) on text=12
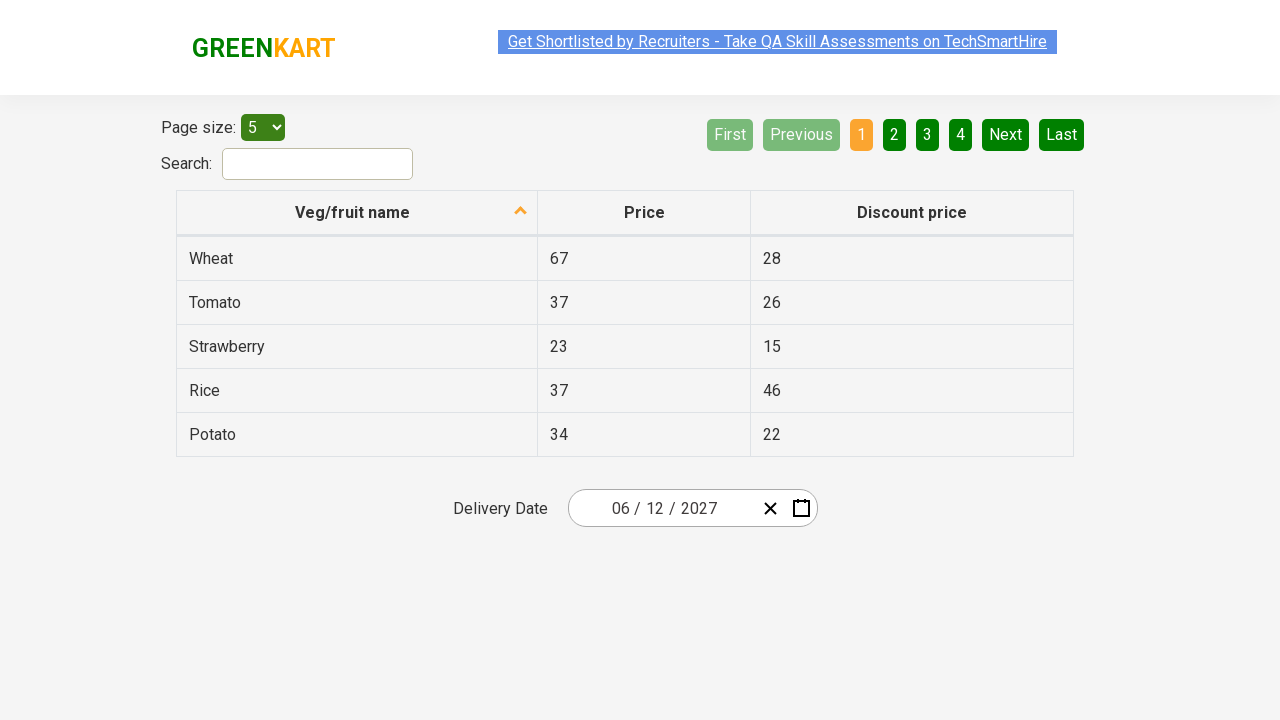

Verified input field 0 contains expected value '6'
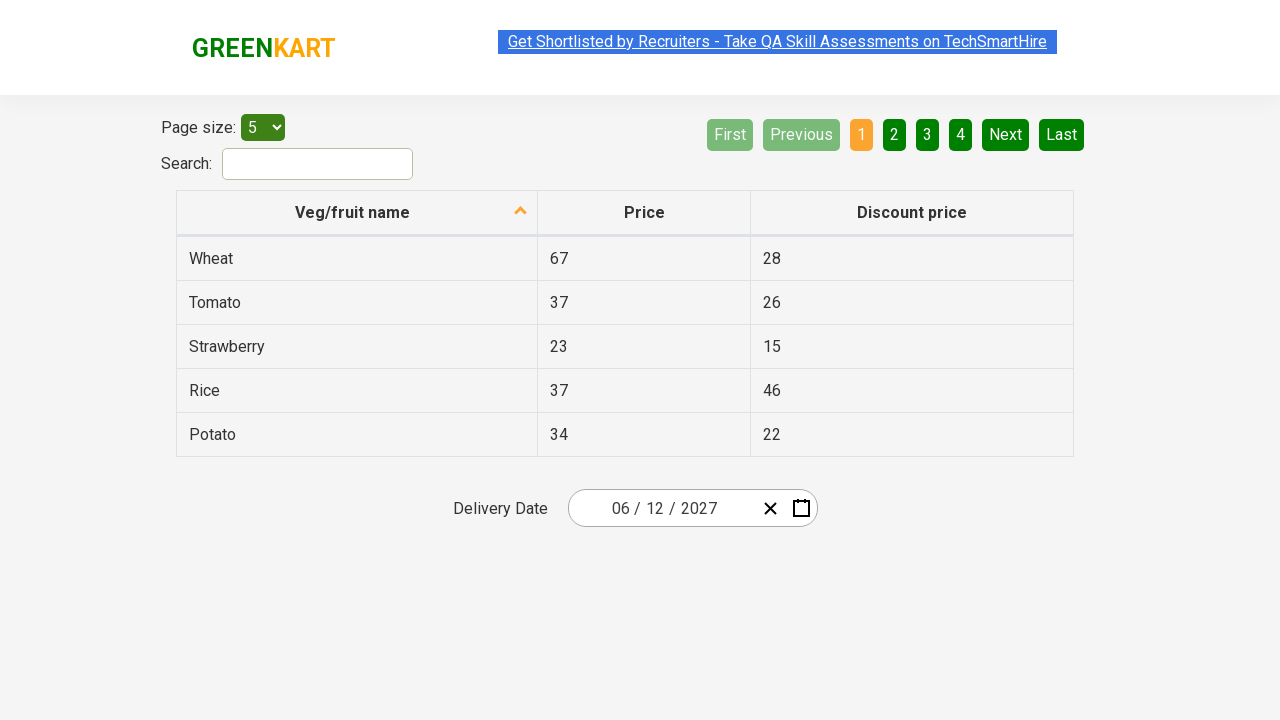

Verified input field 1 contains expected value '12'
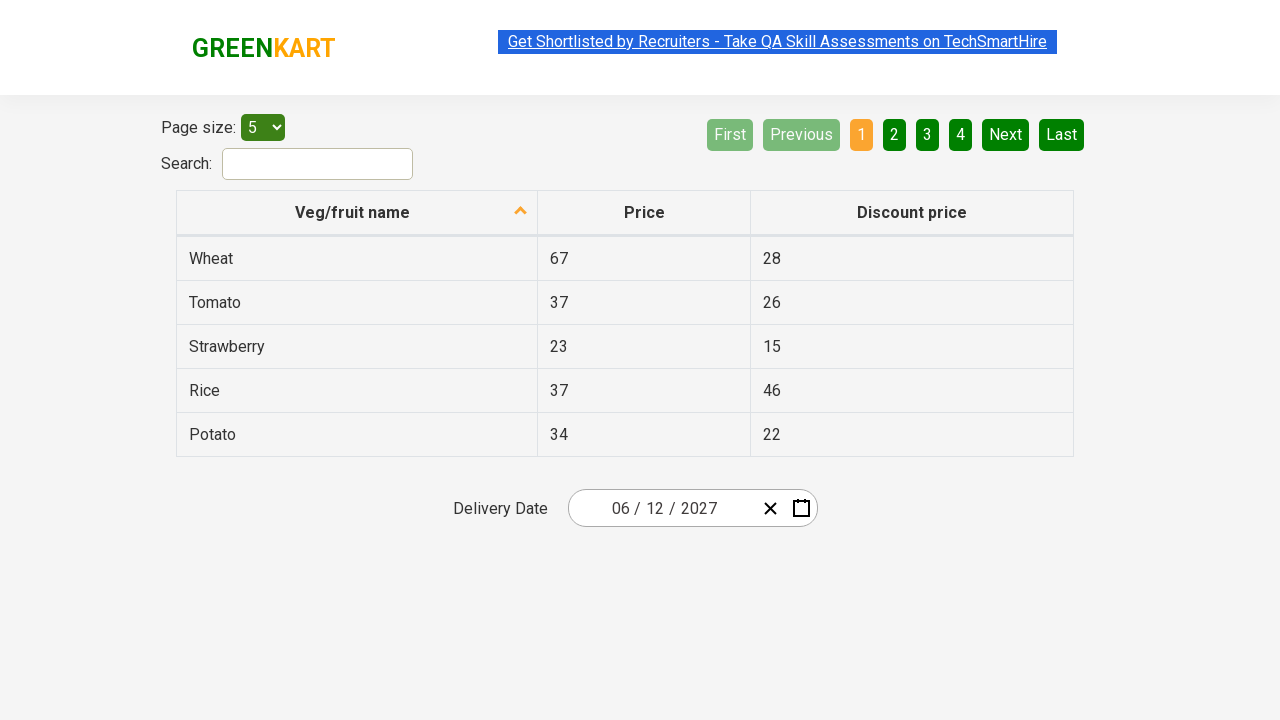

Verified input field 2 contains expected value '2027'
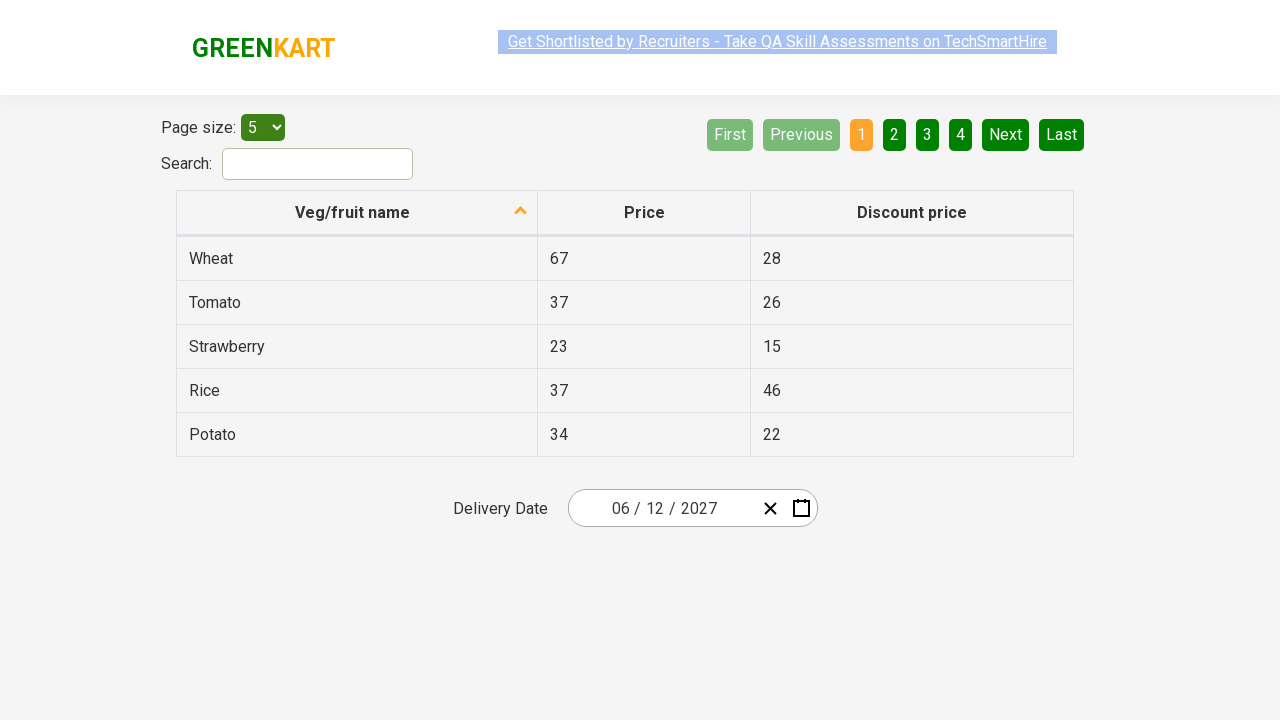

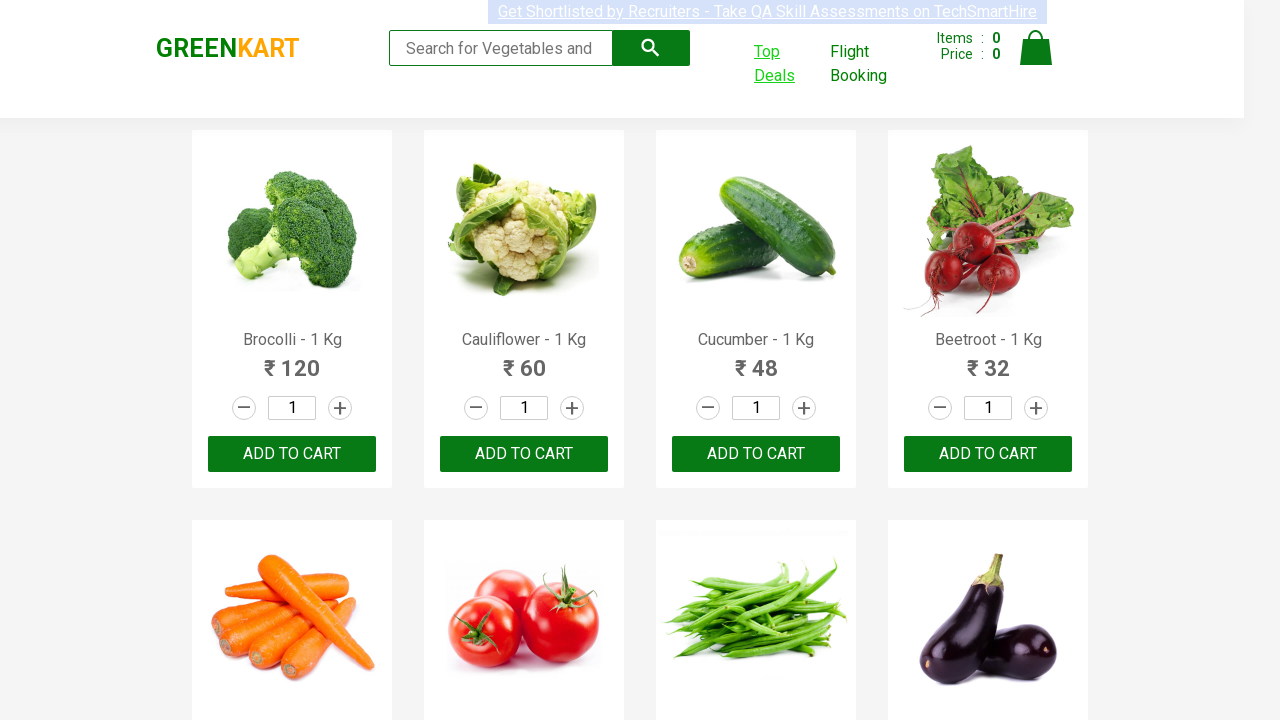